Tests opting out of A/B tests by forging a cookie on the target page, then refreshing to verify the opt-out takes effect

Starting URL: http://the-internet.herokuapp.com/abtest

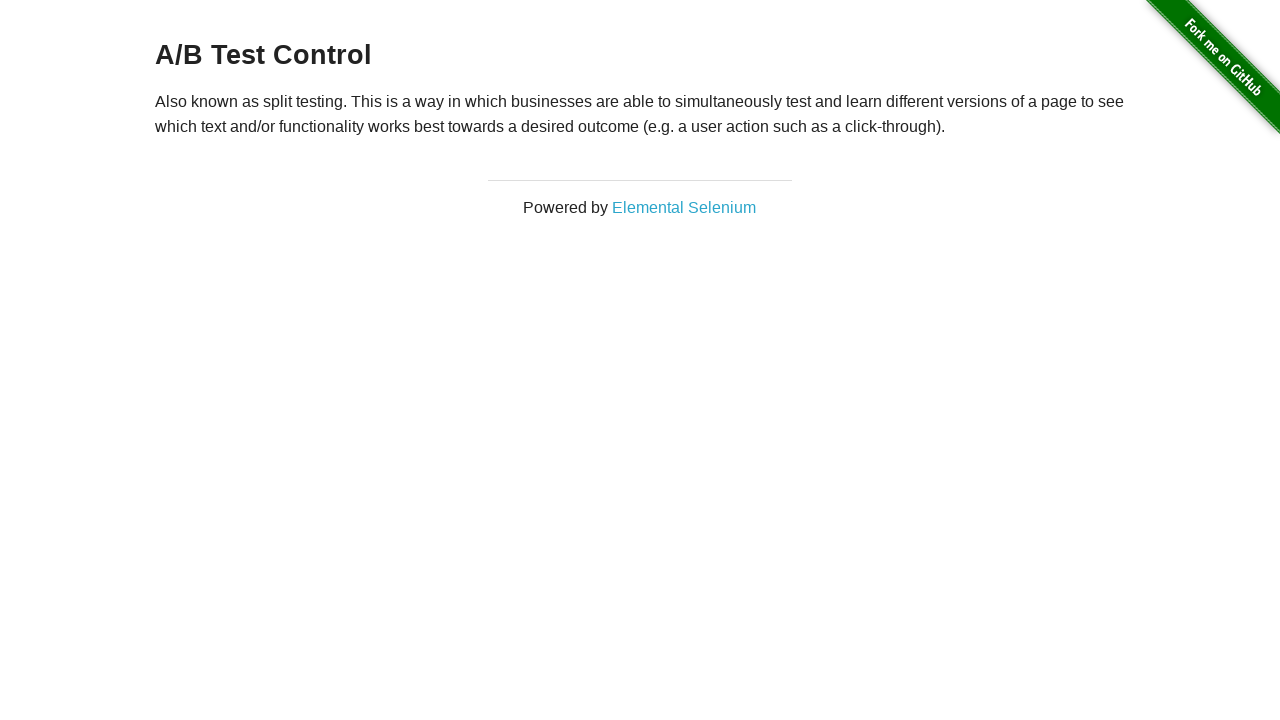

Retrieved initial heading text to verify A/B test presence
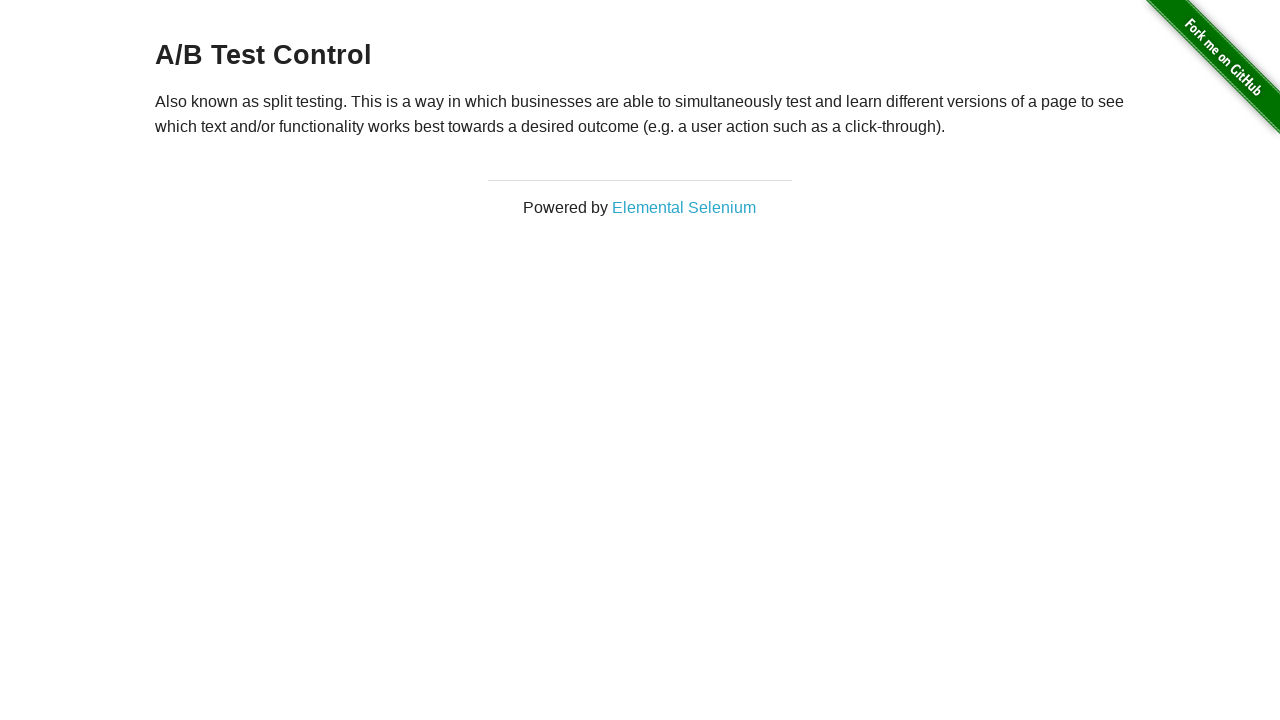

Verified initial heading is one of the A/B test variations
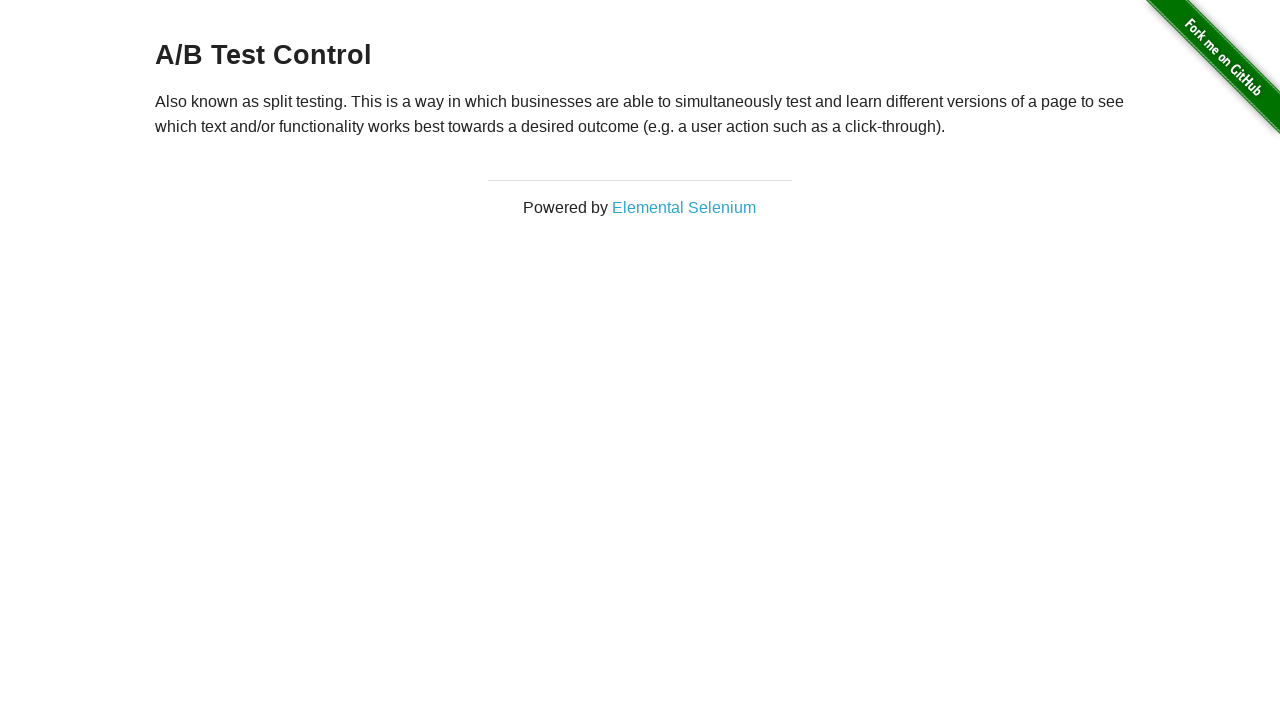

Forged optimizelyOptOut cookie to opt out of A/B test
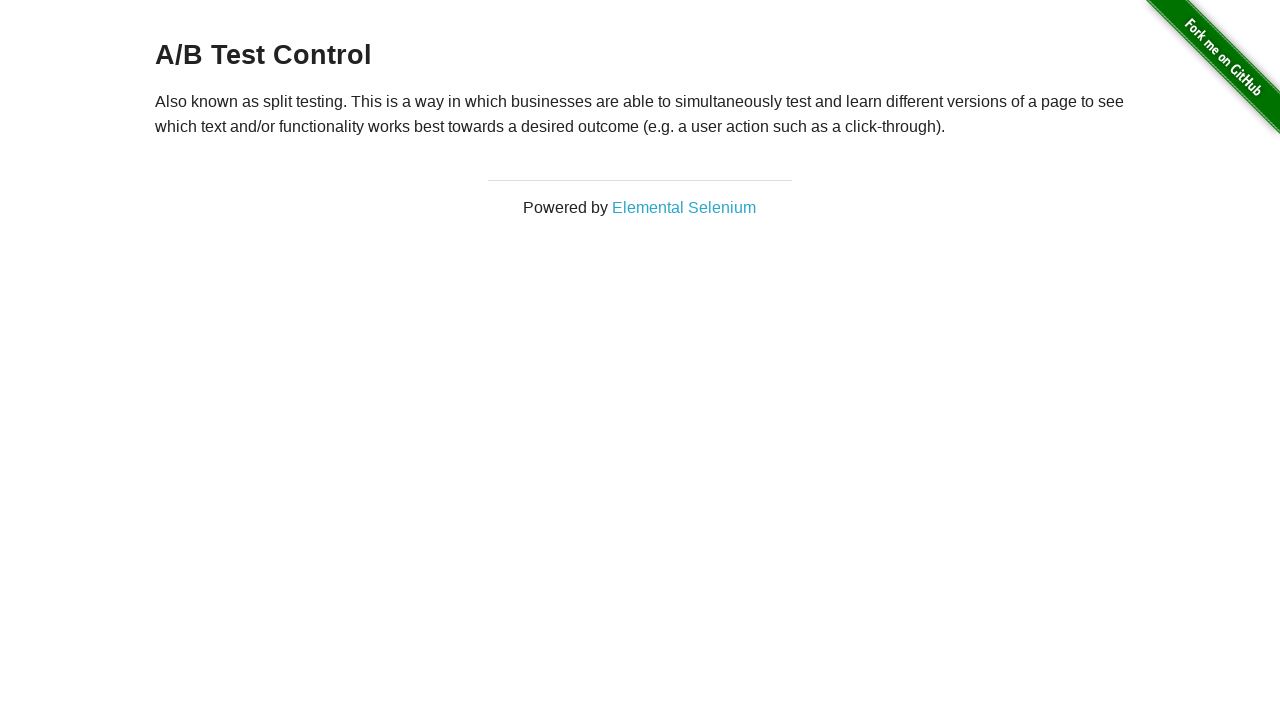

Refreshed page to apply opt-out cookie
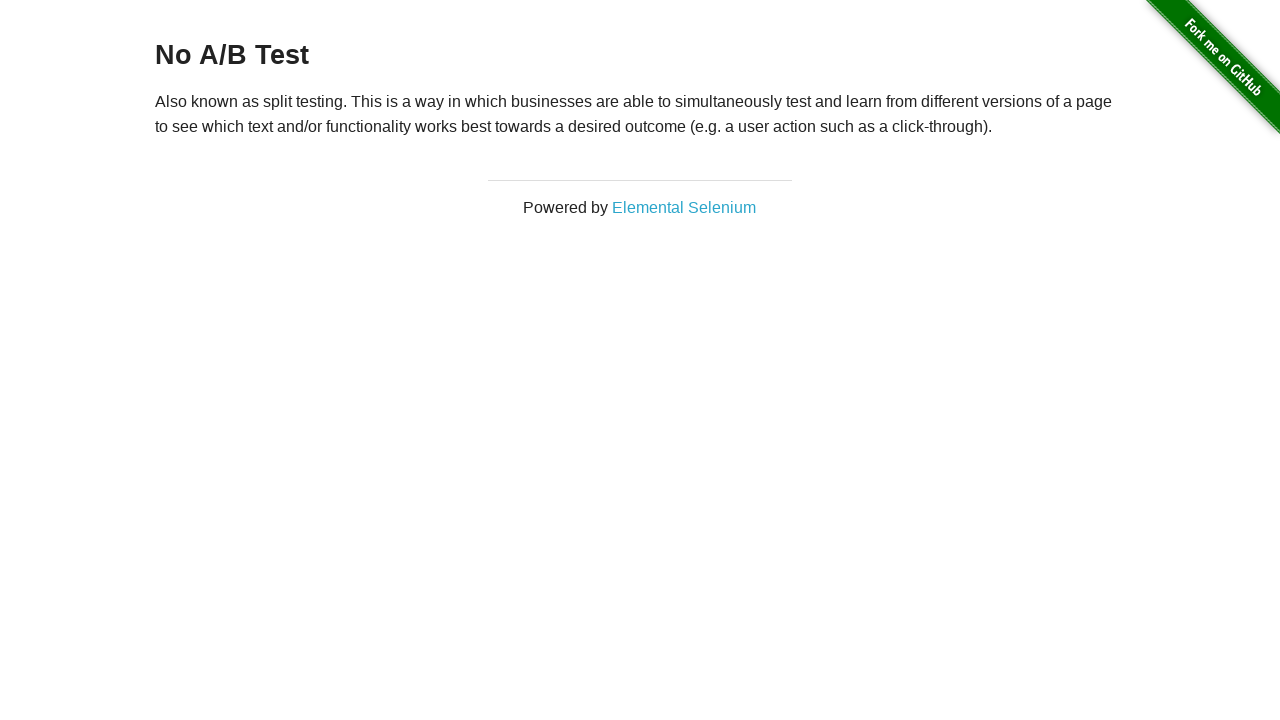

Retrieved heading text after page refresh to verify opt-out
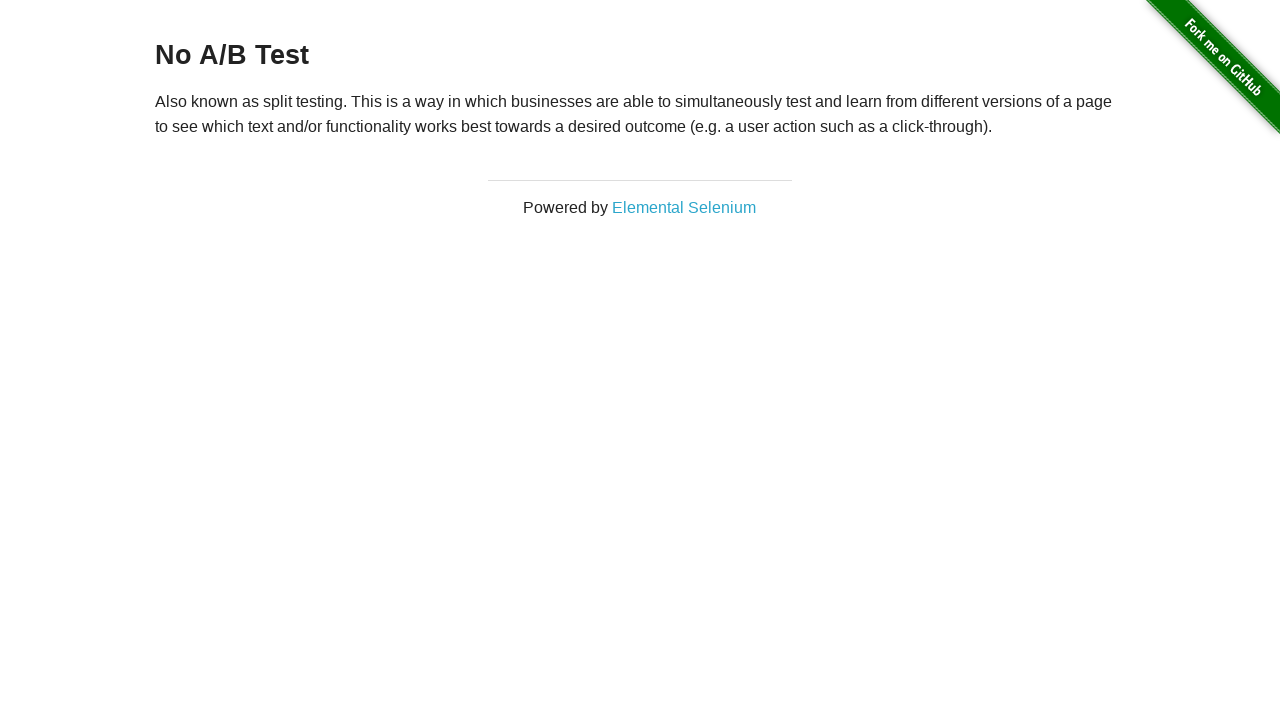

Verified opt-out was successful - heading now shows 'No A/B Test'
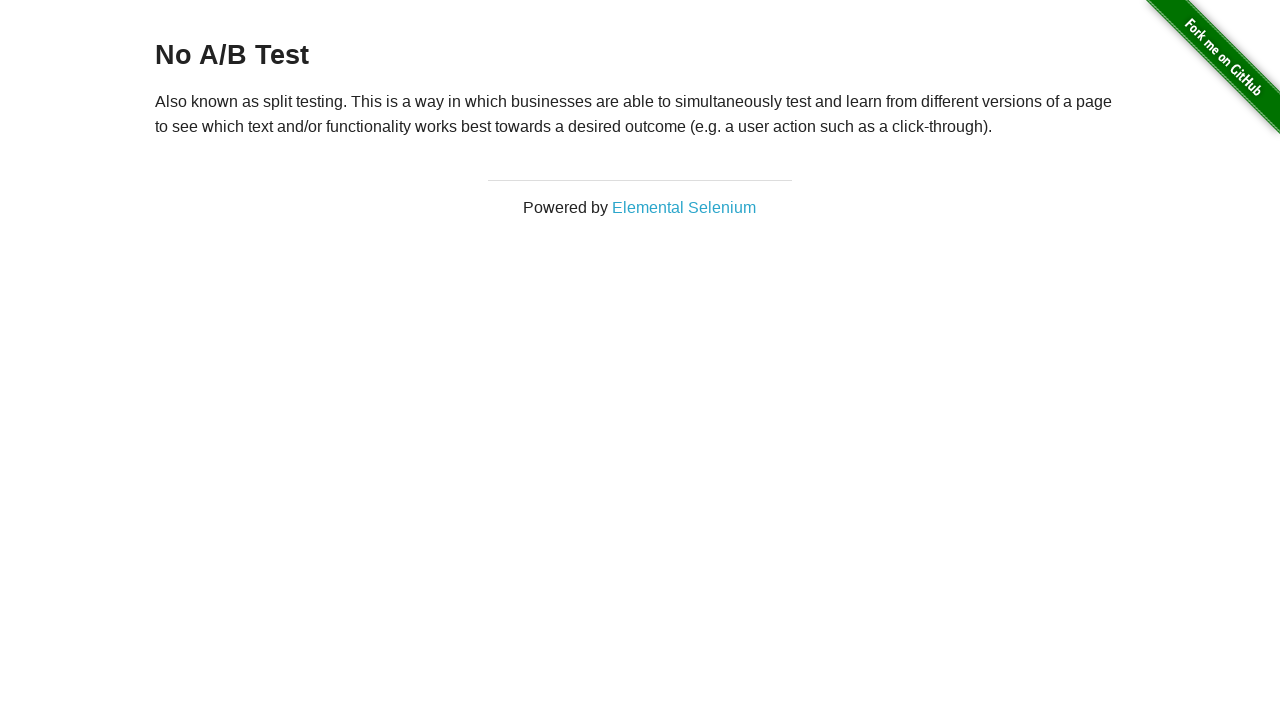

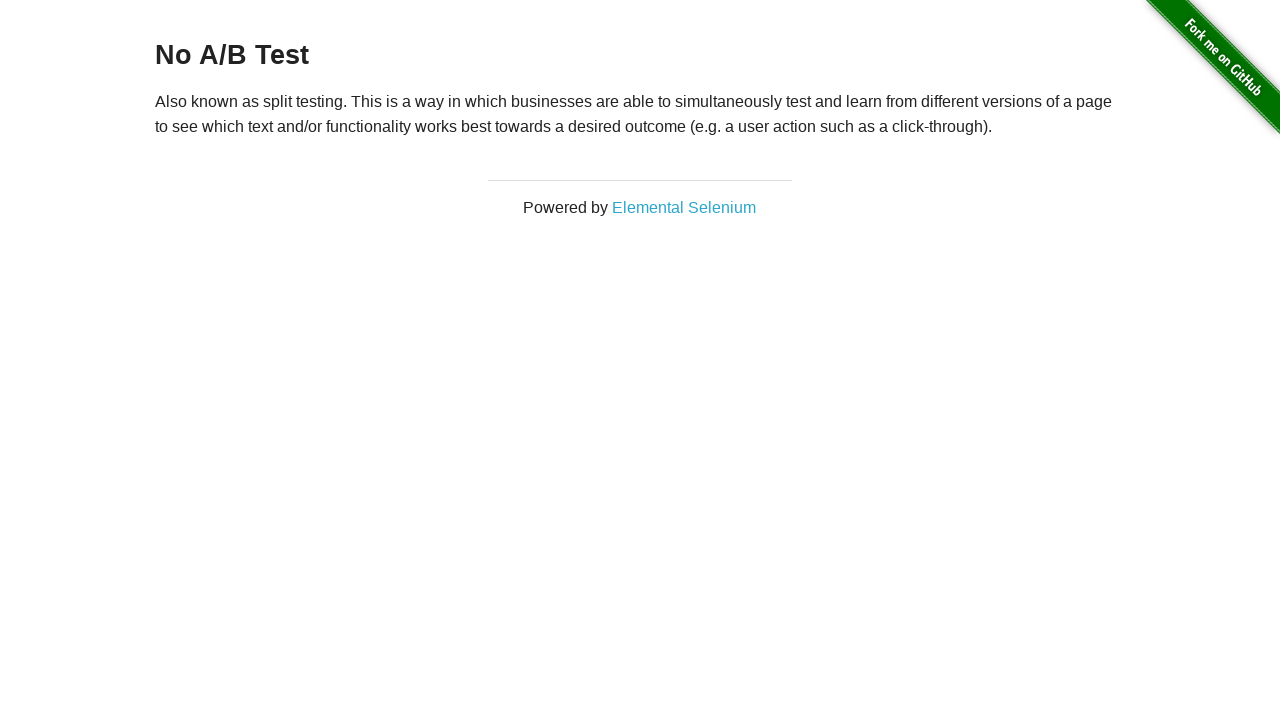